Navigates to YouTube and verifies the page title

Starting URL: https://www.youtube.com

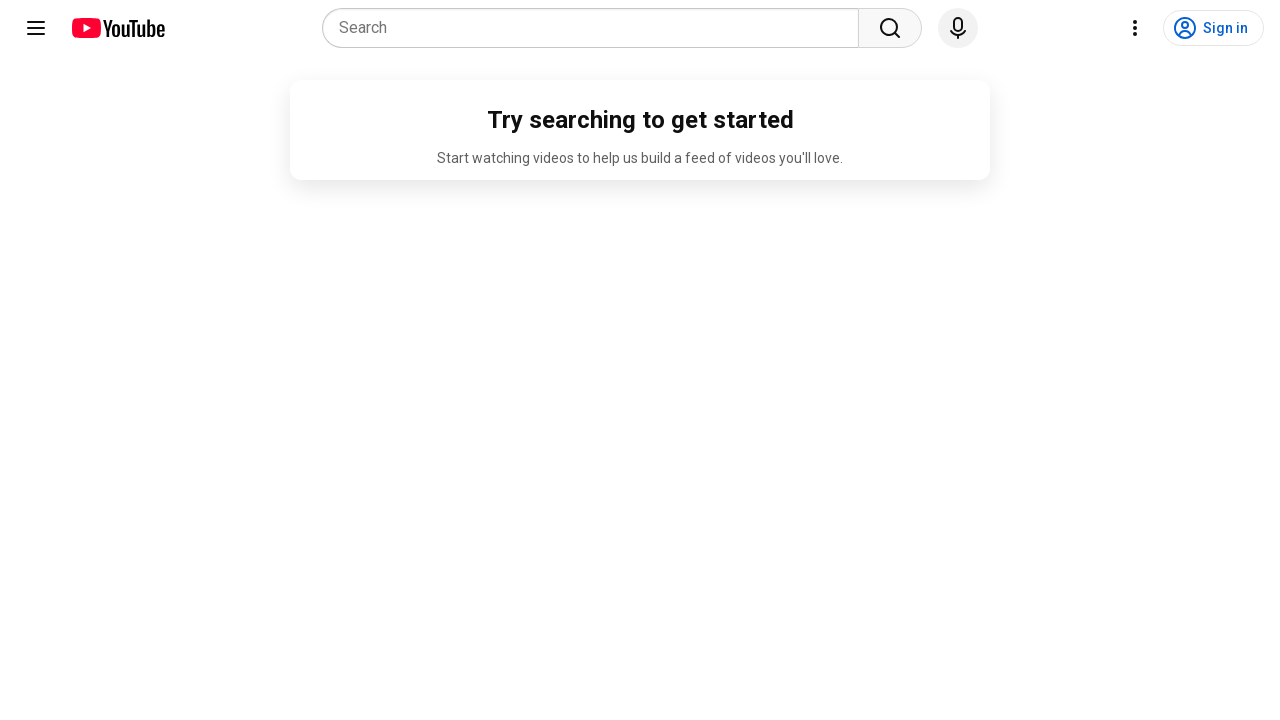

Navigated to YouTube homepage
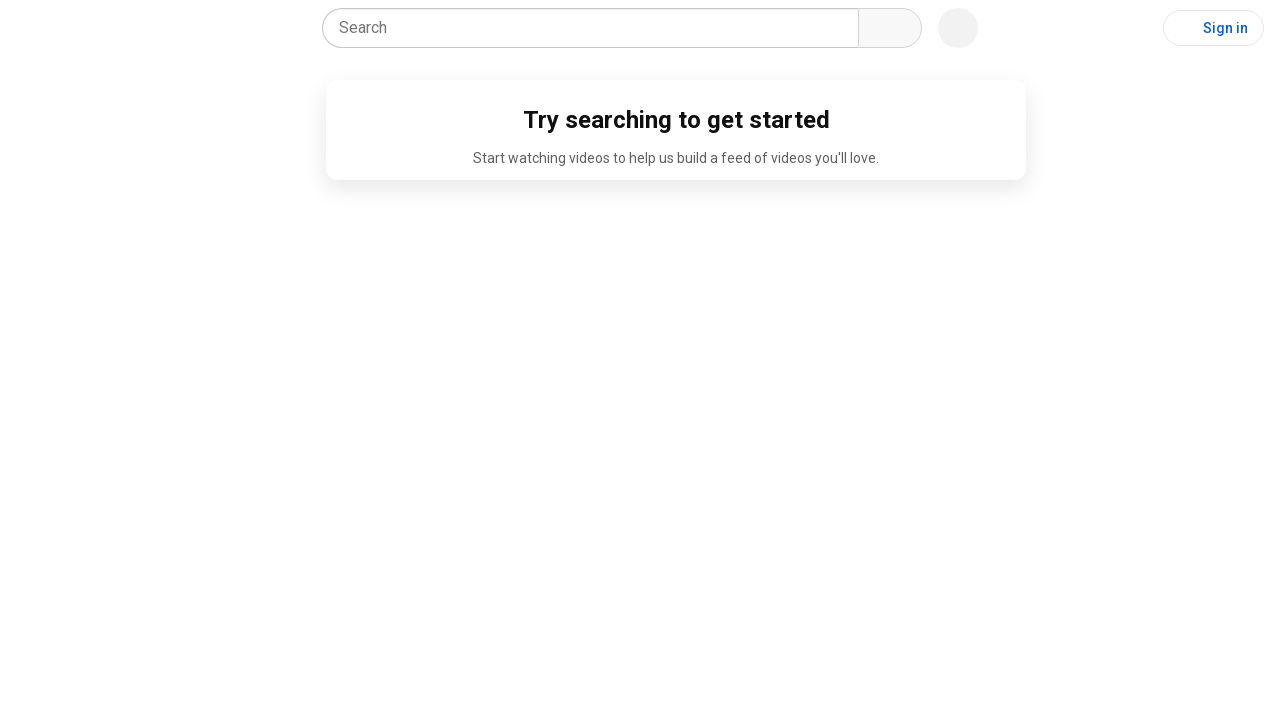

Retrieved page title
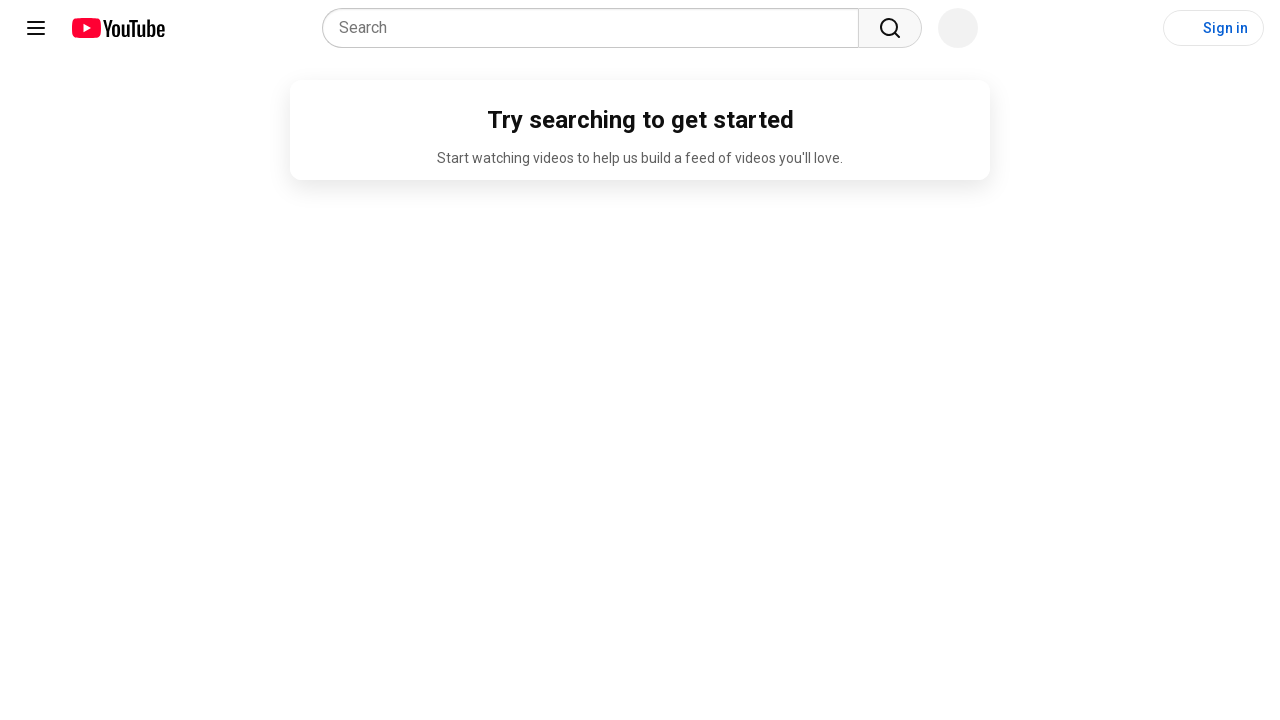

Verified page title is not None
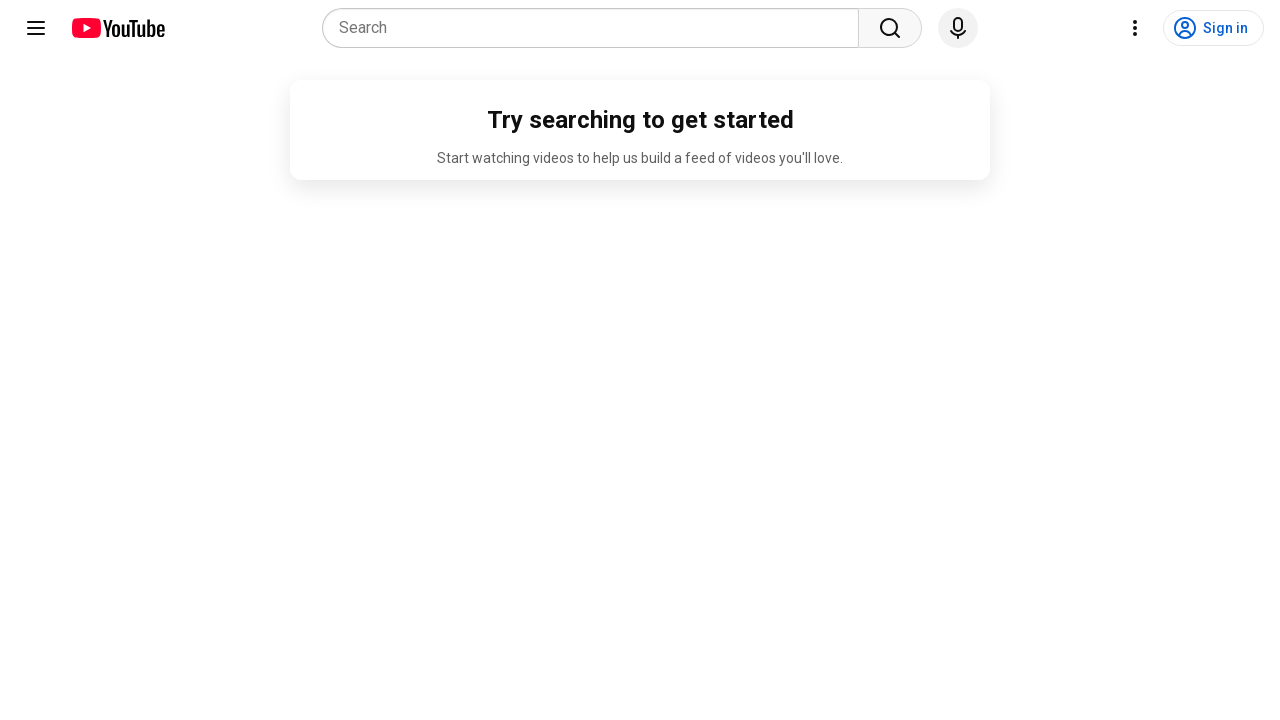

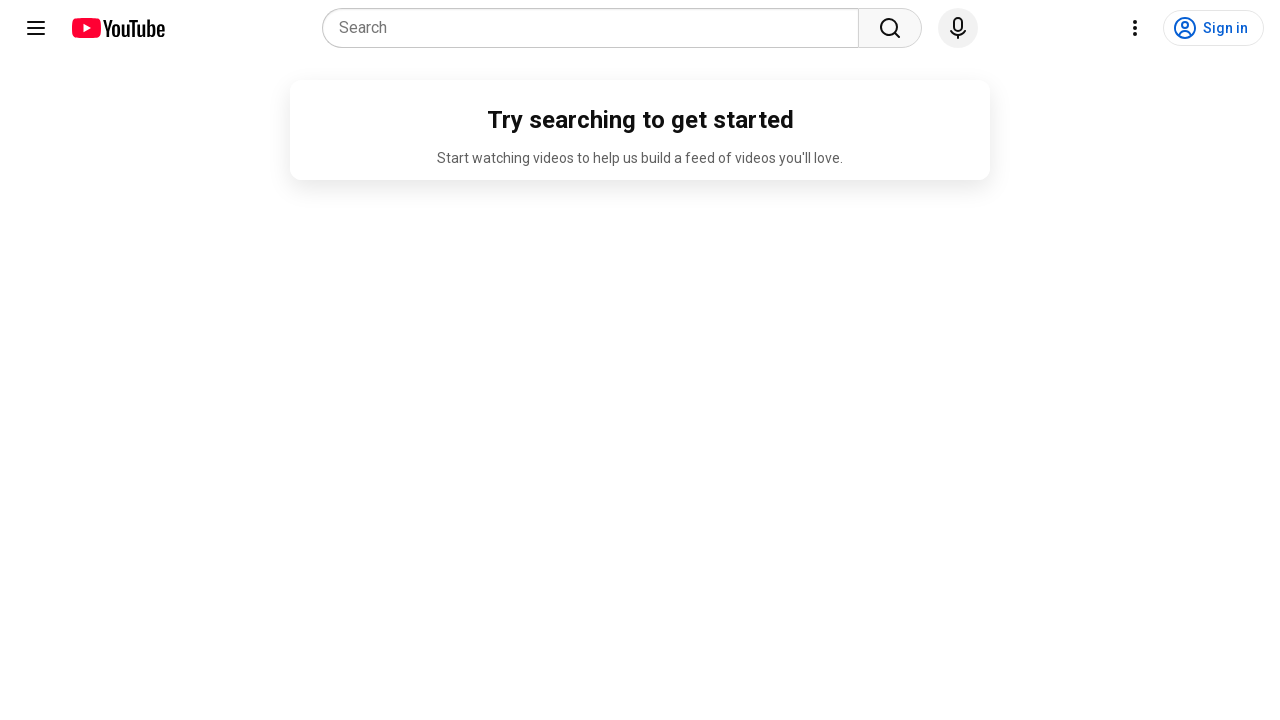